Tests that decimal age value is not permitted when submitting the fan registration form

Starting URL: https://davi-vert.vercel.app/index.html

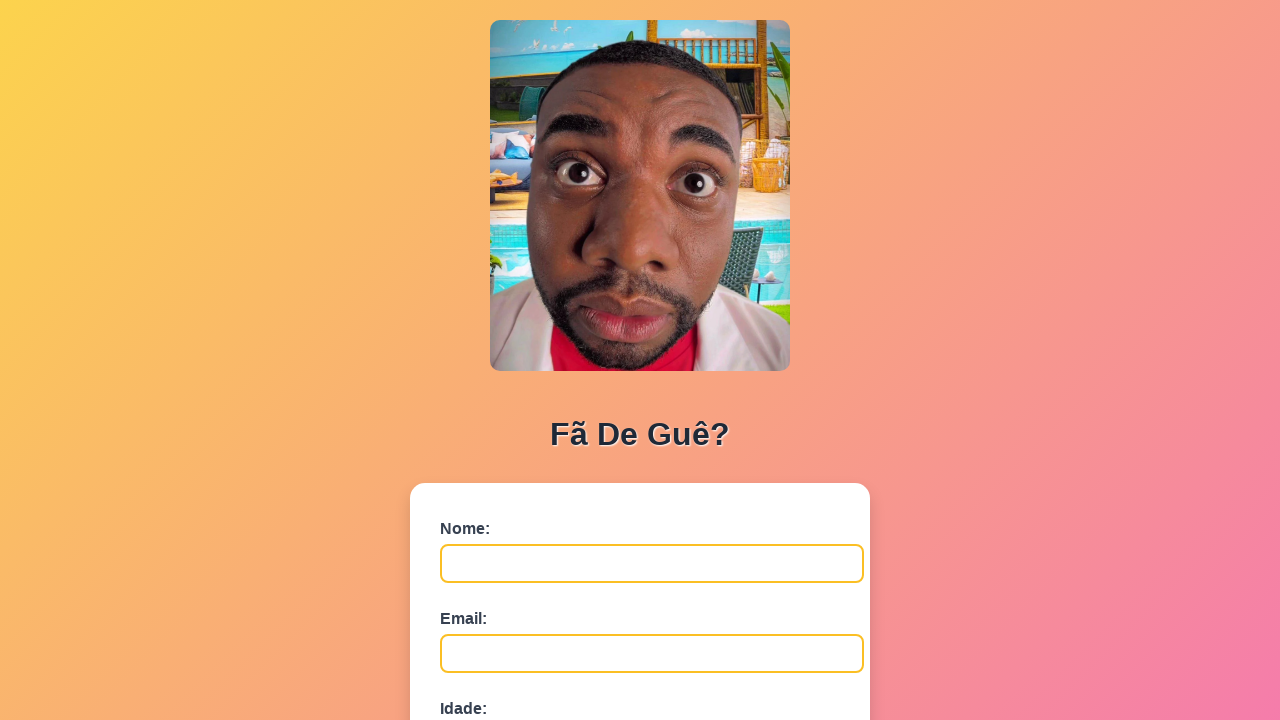

Filled name field with 'Decimal' on #nome
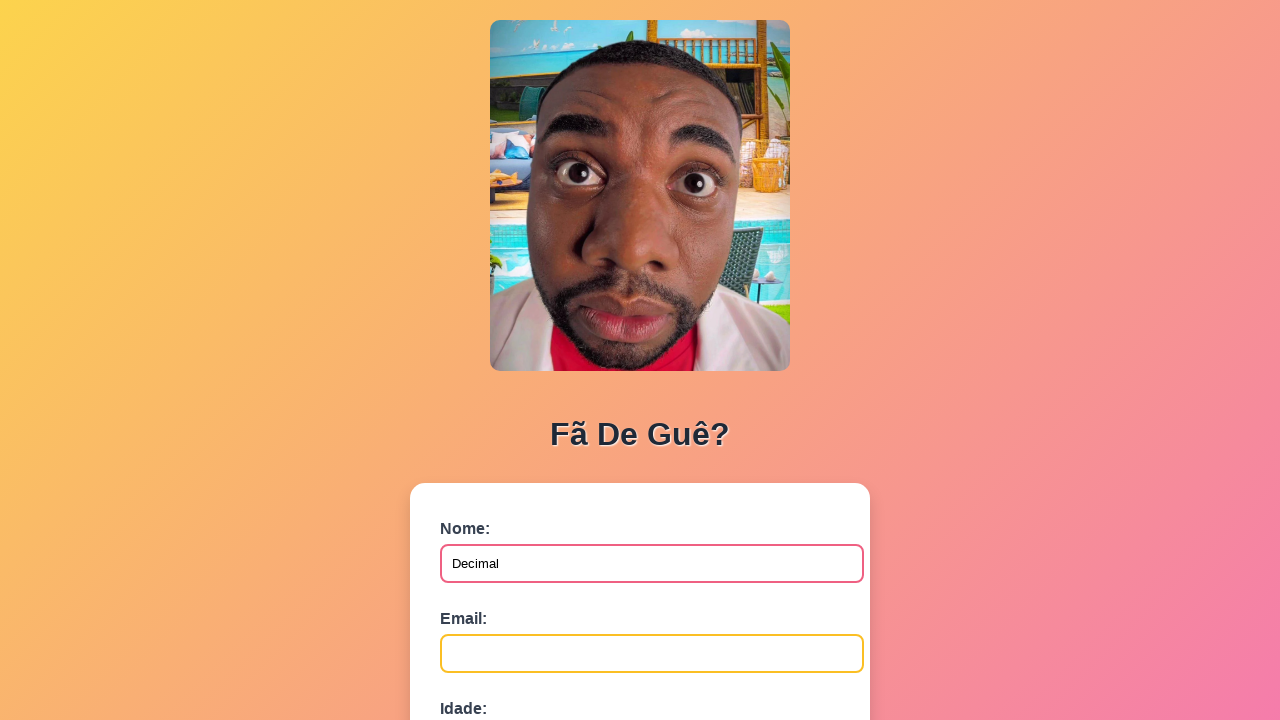

Filled email field with 'decimal@exemplo.com' on #email
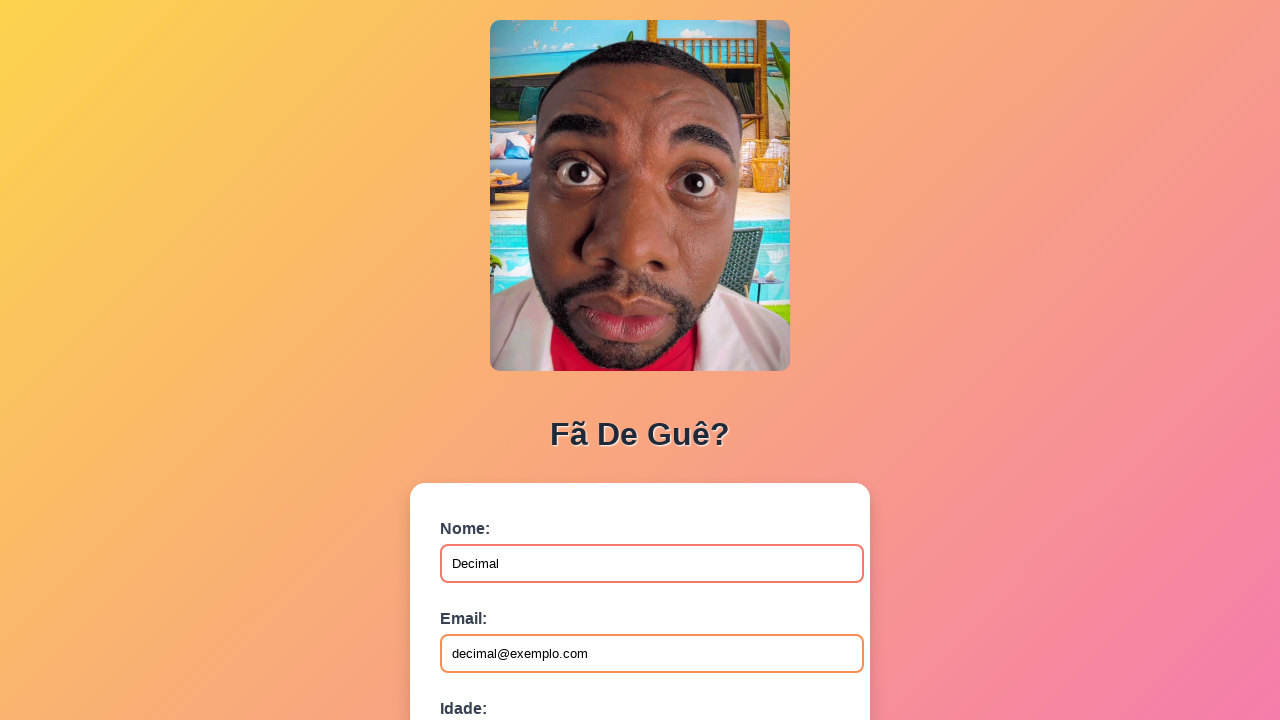

Filled age field with decimal value '25.5' on #idade
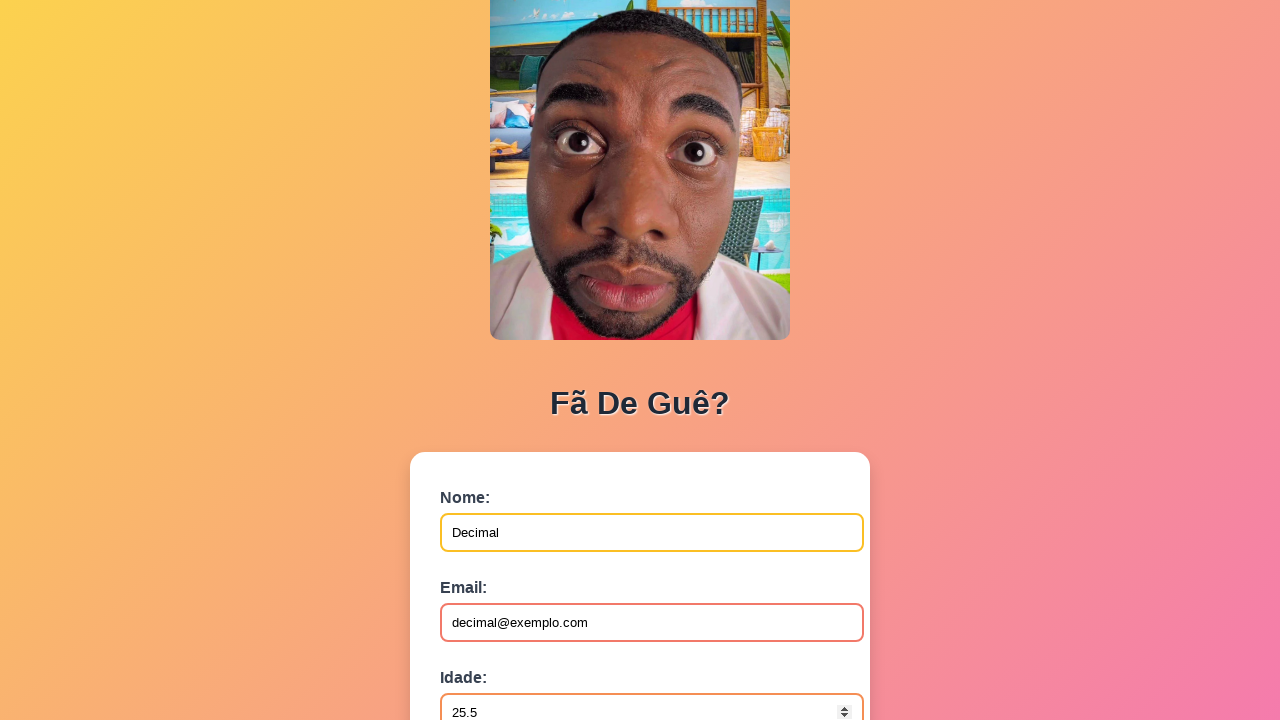

Clicked submit button to submit the fan registration form at (490, 569) on button[type='submit']
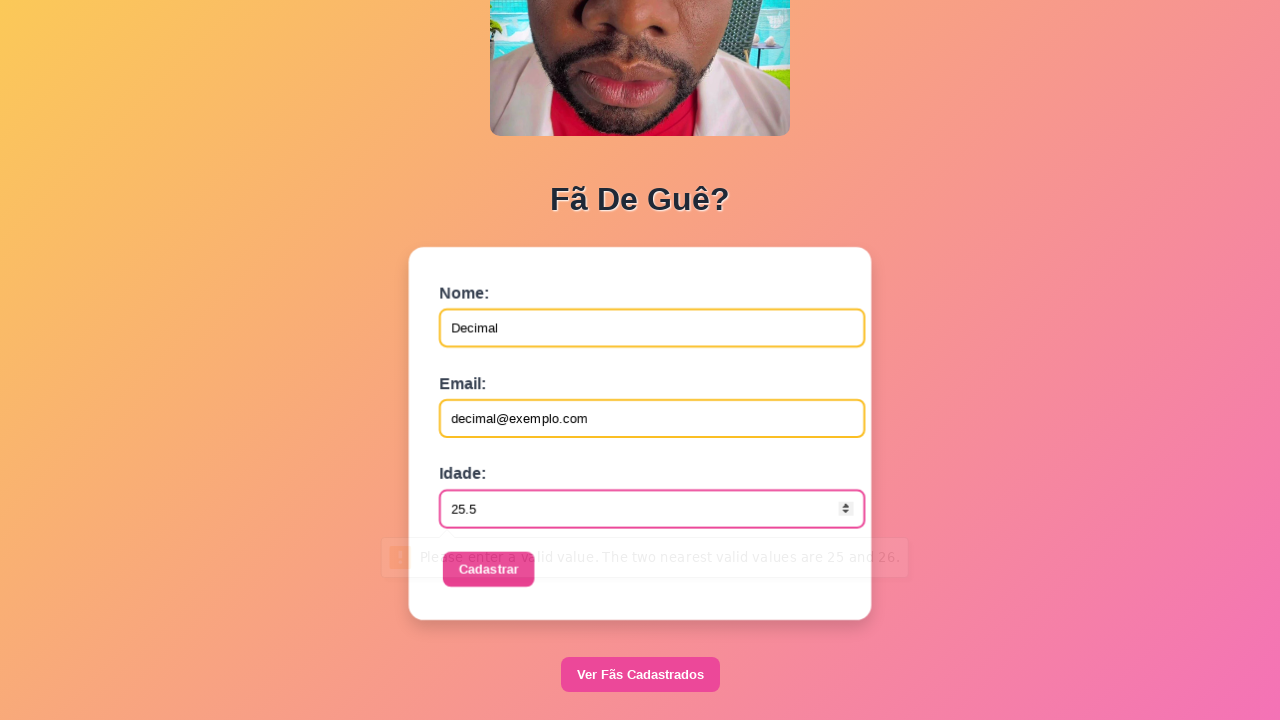

Waited 500ms for form processing
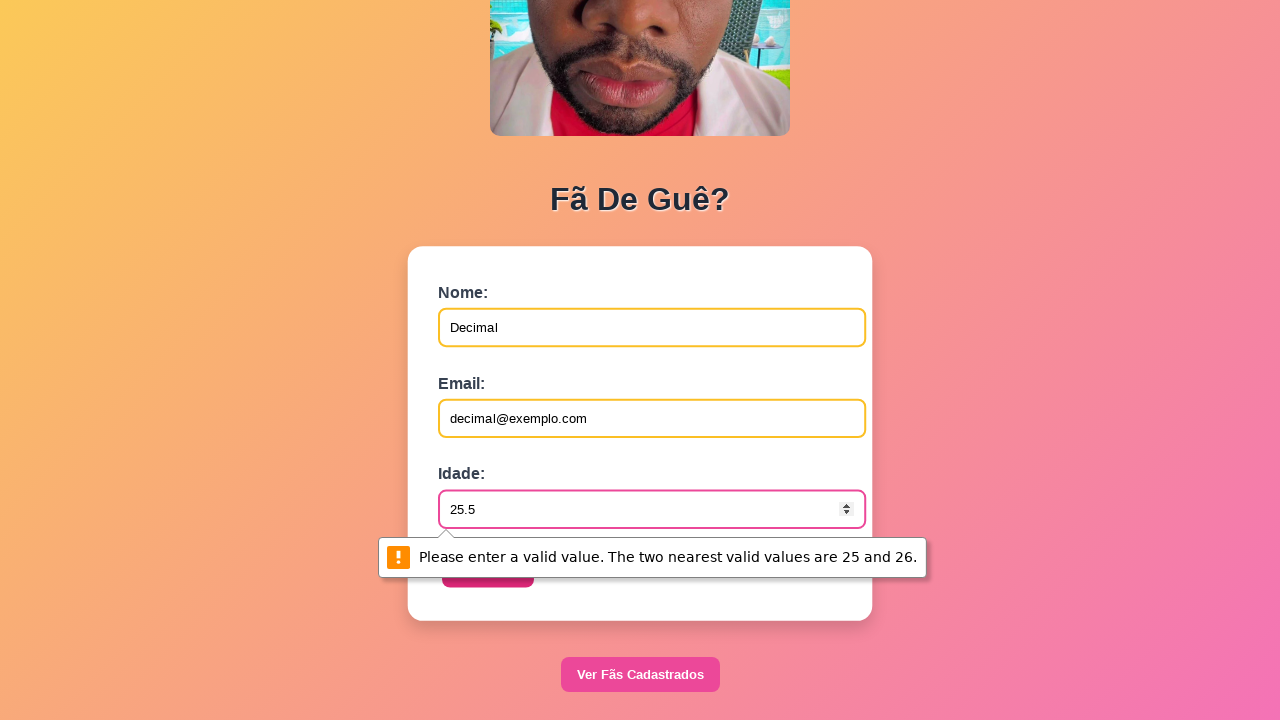

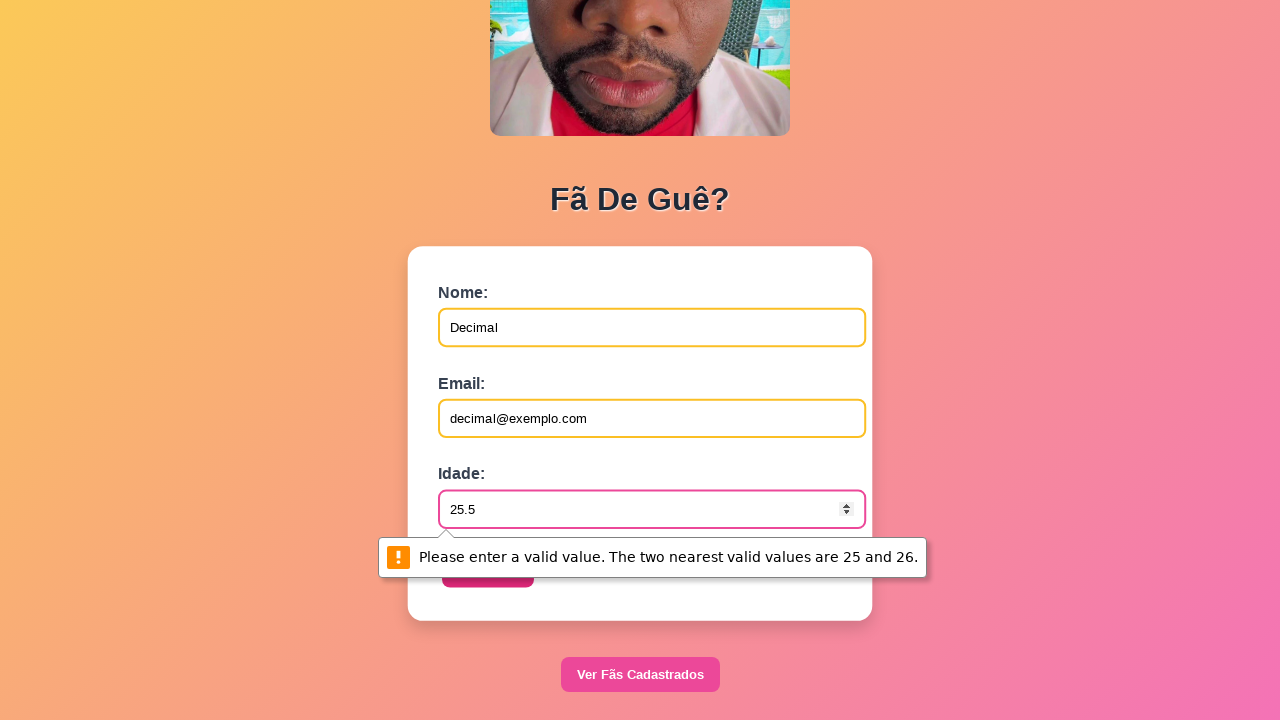